Tests that pressing Escape cancels editing and reverts changes

Starting URL: https://demo.playwright.dev/todomvc

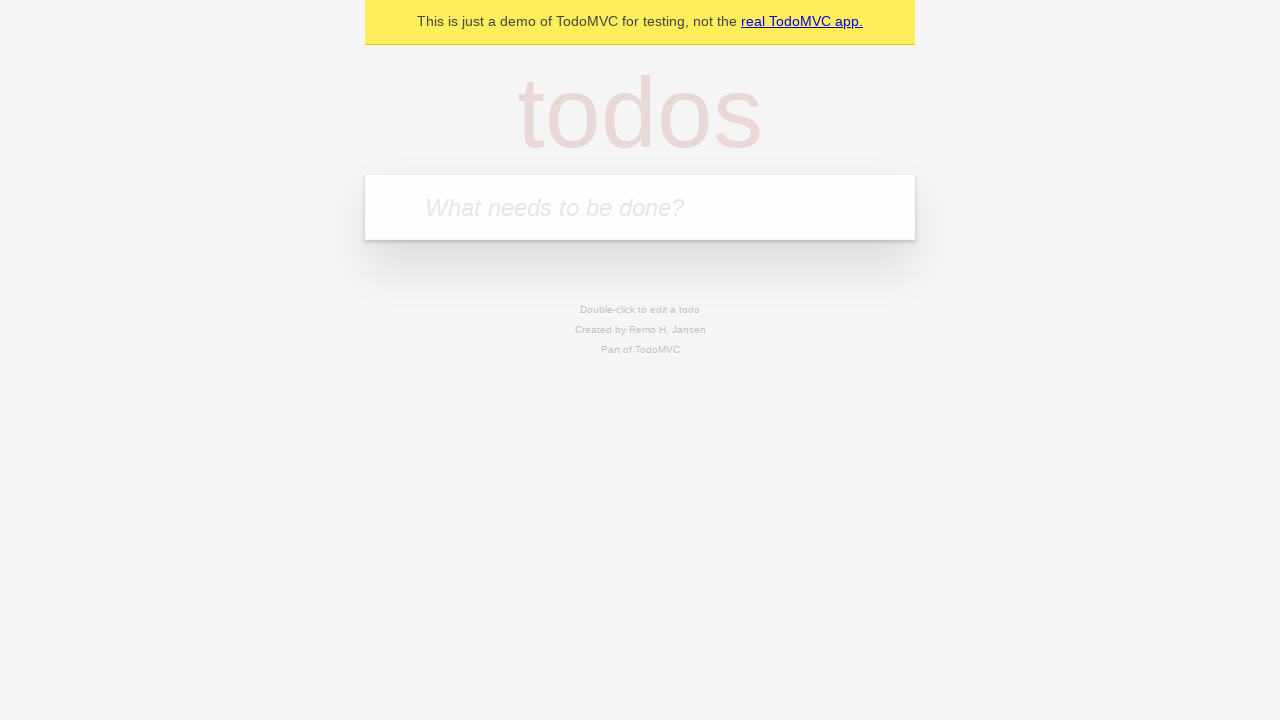

Filled new todo field with 'buy some cheese' on internal:attr=[placeholder="What needs to be done?"i]
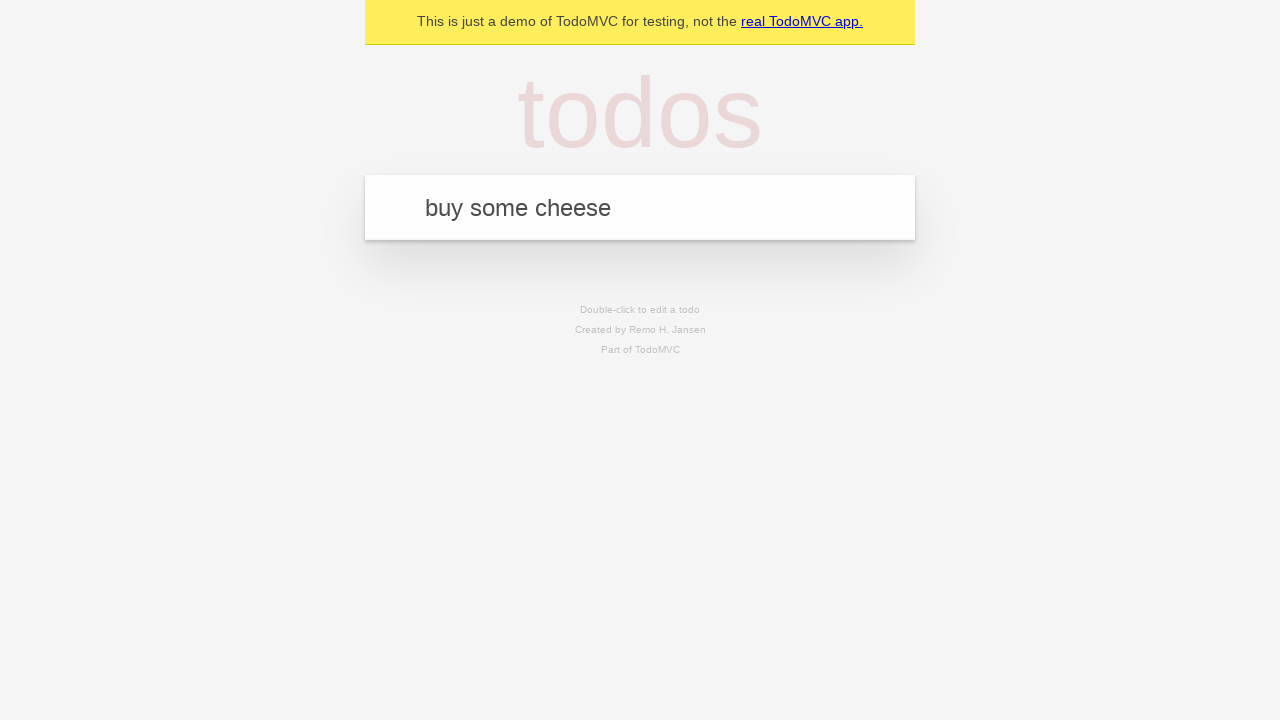

Pressed Enter to create todo 'buy some cheese' on internal:attr=[placeholder="What needs to be done?"i]
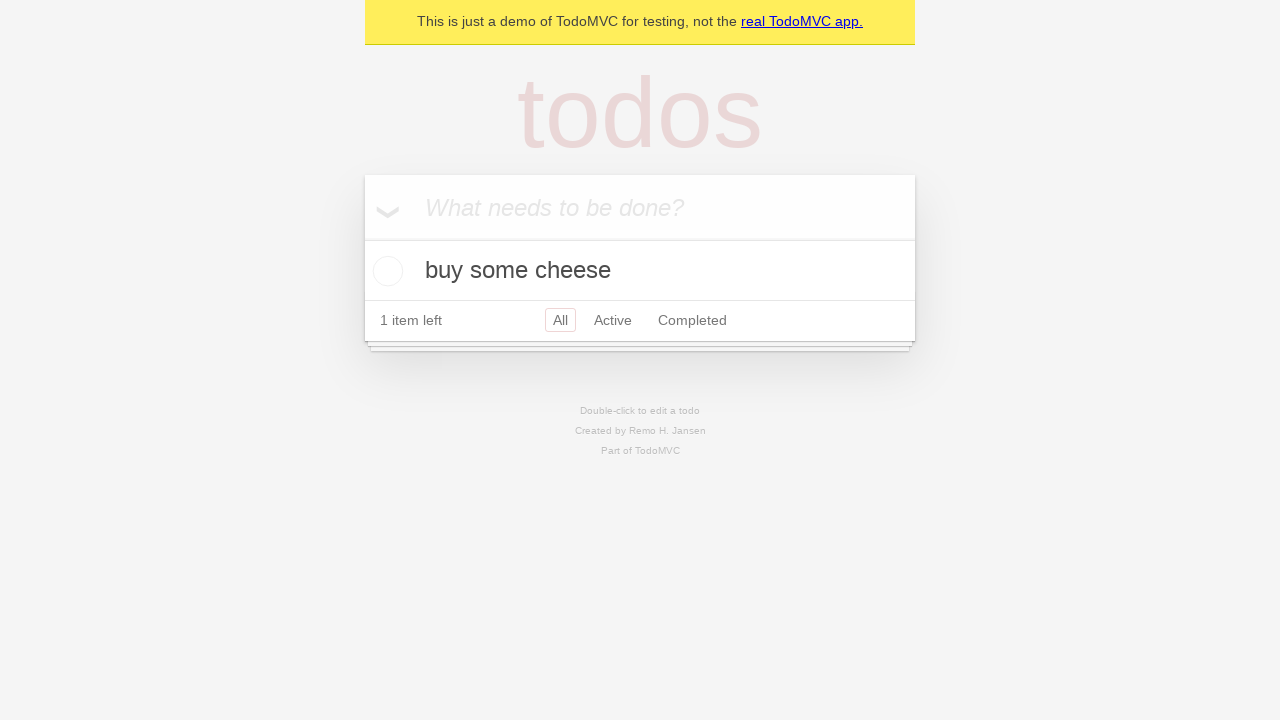

Filled new todo field with 'feed the cat' on internal:attr=[placeholder="What needs to be done?"i]
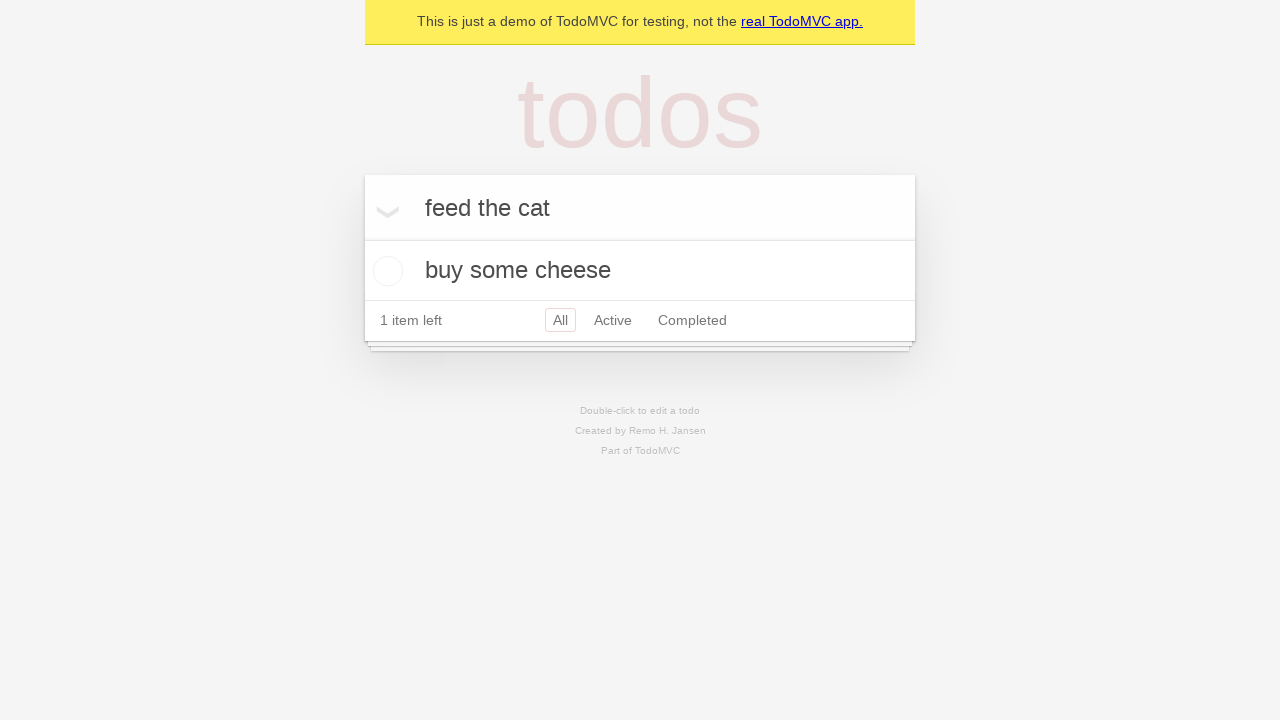

Pressed Enter to create todo 'feed the cat' on internal:attr=[placeholder="What needs to be done?"i]
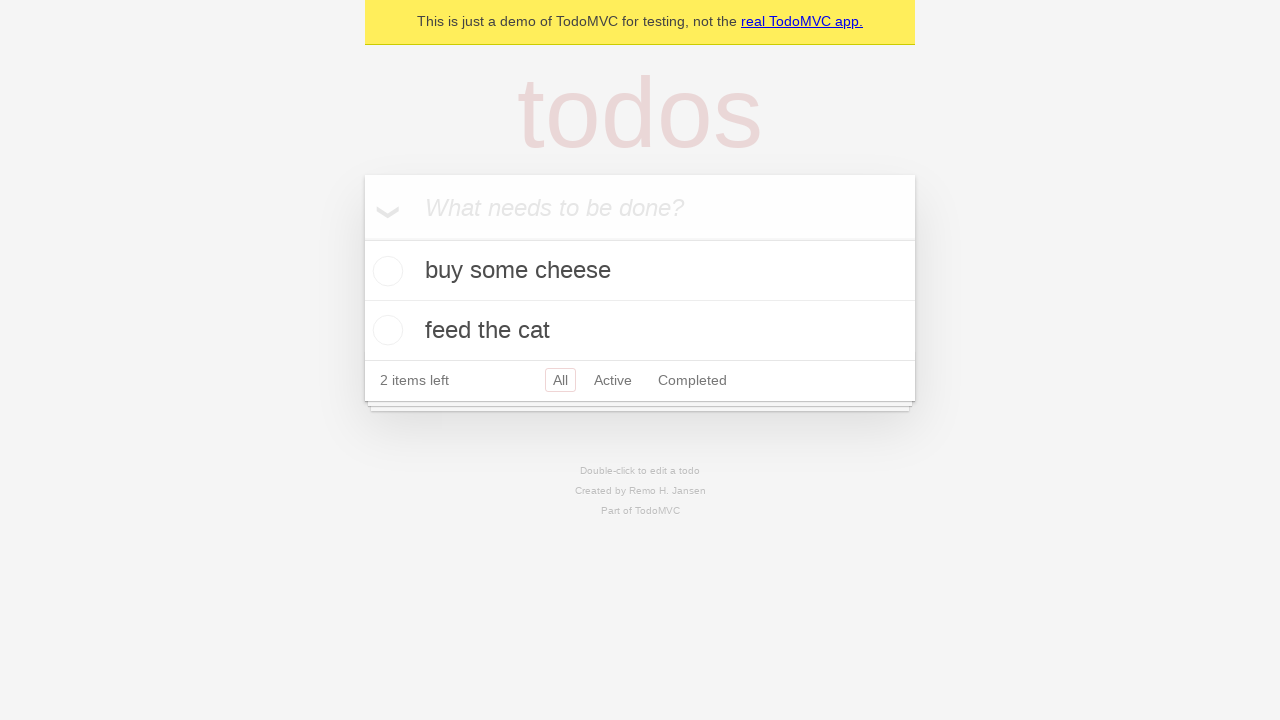

Filled new todo field with 'book a doctors appointment' on internal:attr=[placeholder="What needs to be done?"i]
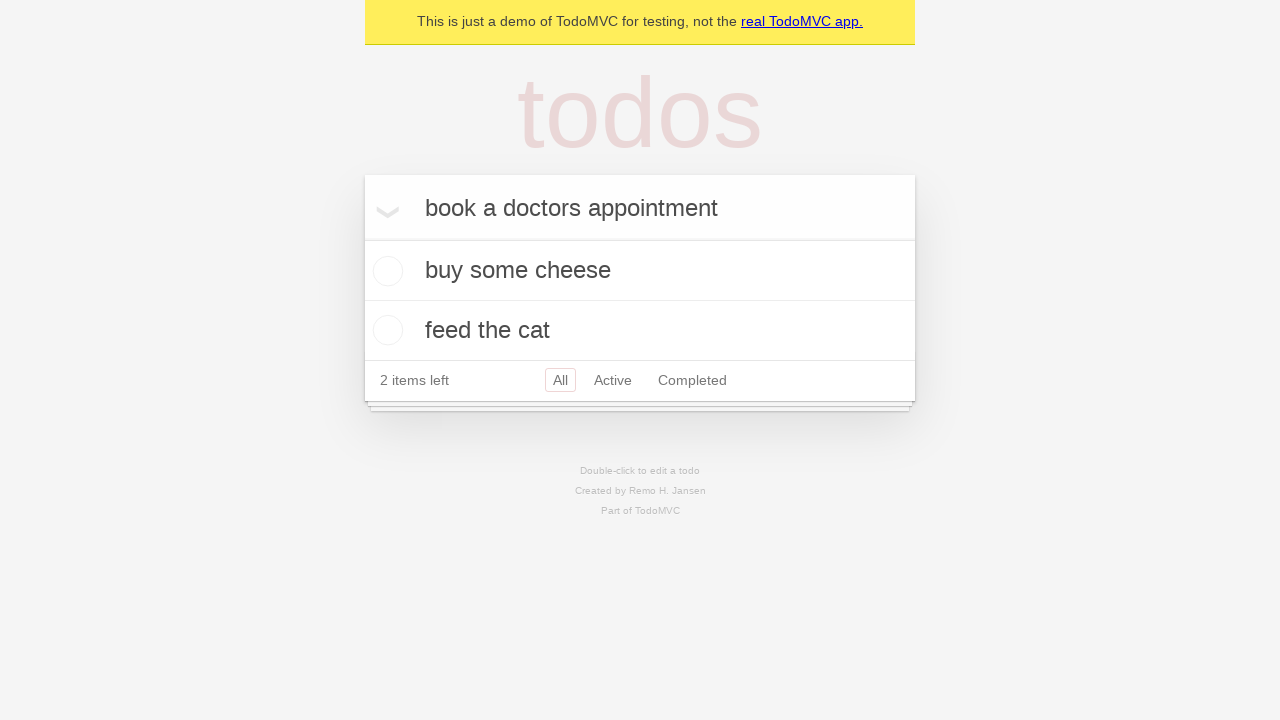

Pressed Enter to create todo 'book a doctors appointment' on internal:attr=[placeholder="What needs to be done?"i]
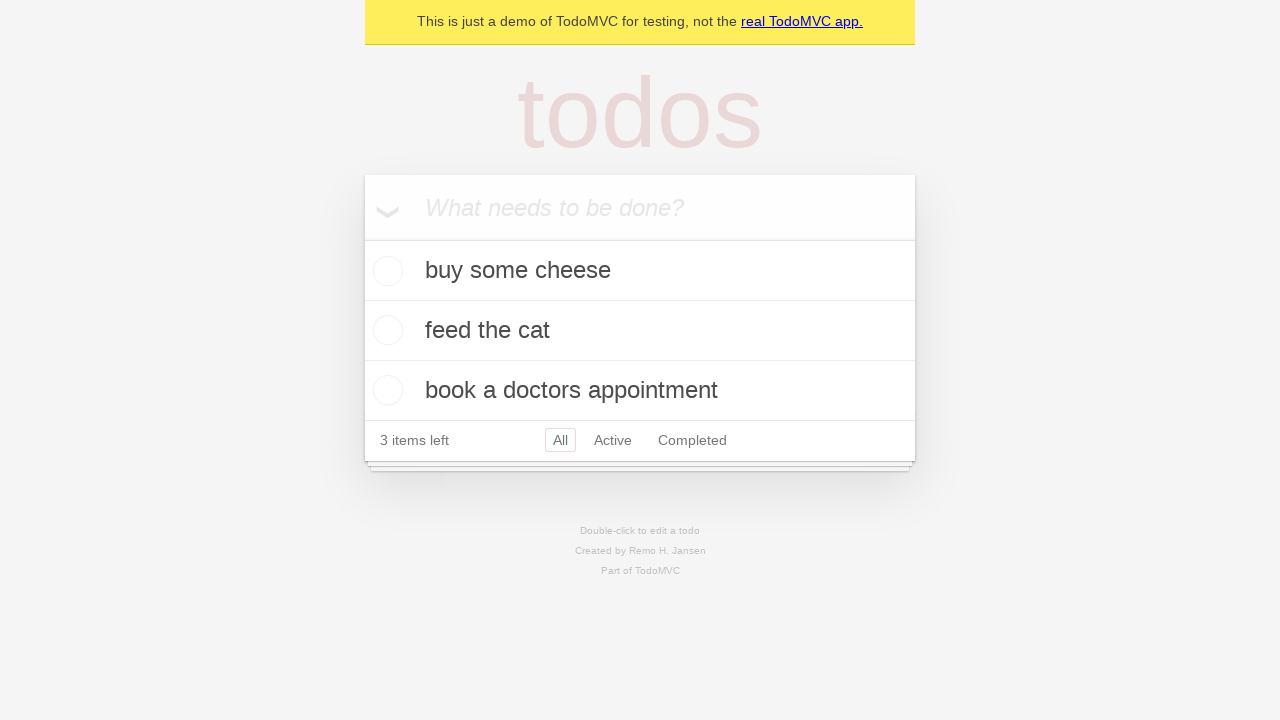

Waited for all 3 todos to be created
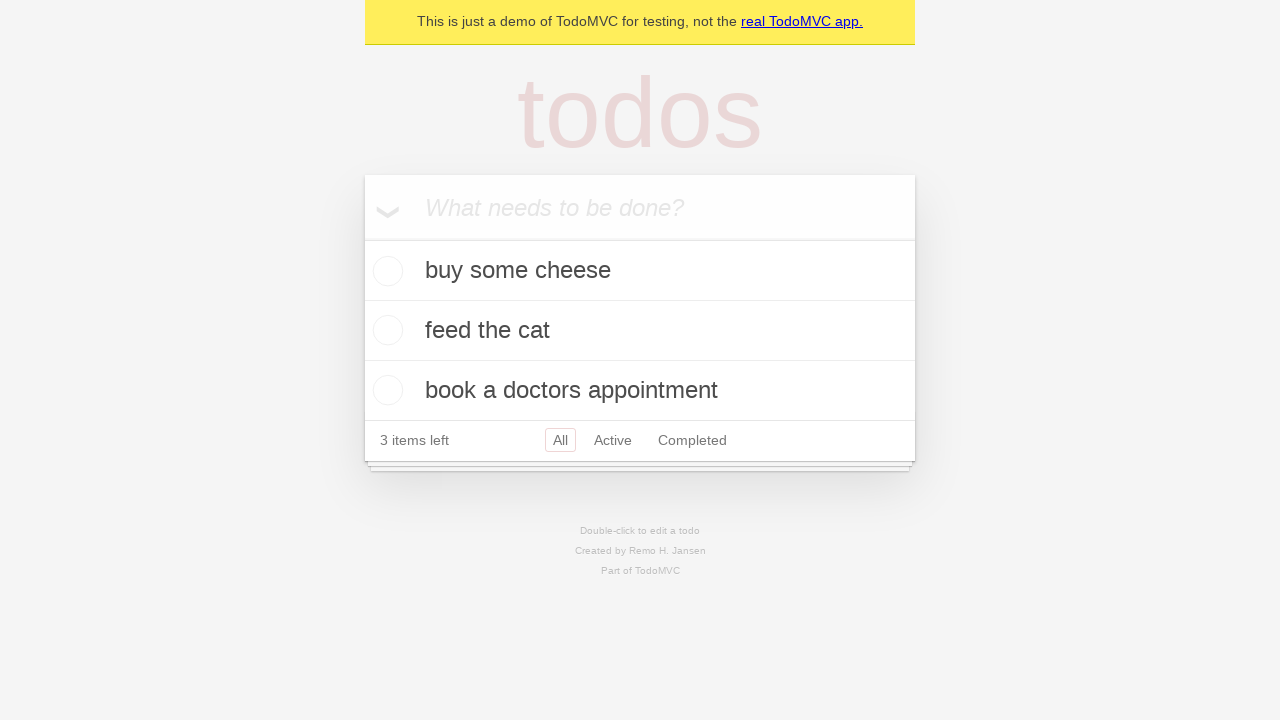

Double-clicked second todo to enter edit mode at (640, 331) on internal:testid=[data-testid="todo-item"s] >> nth=1
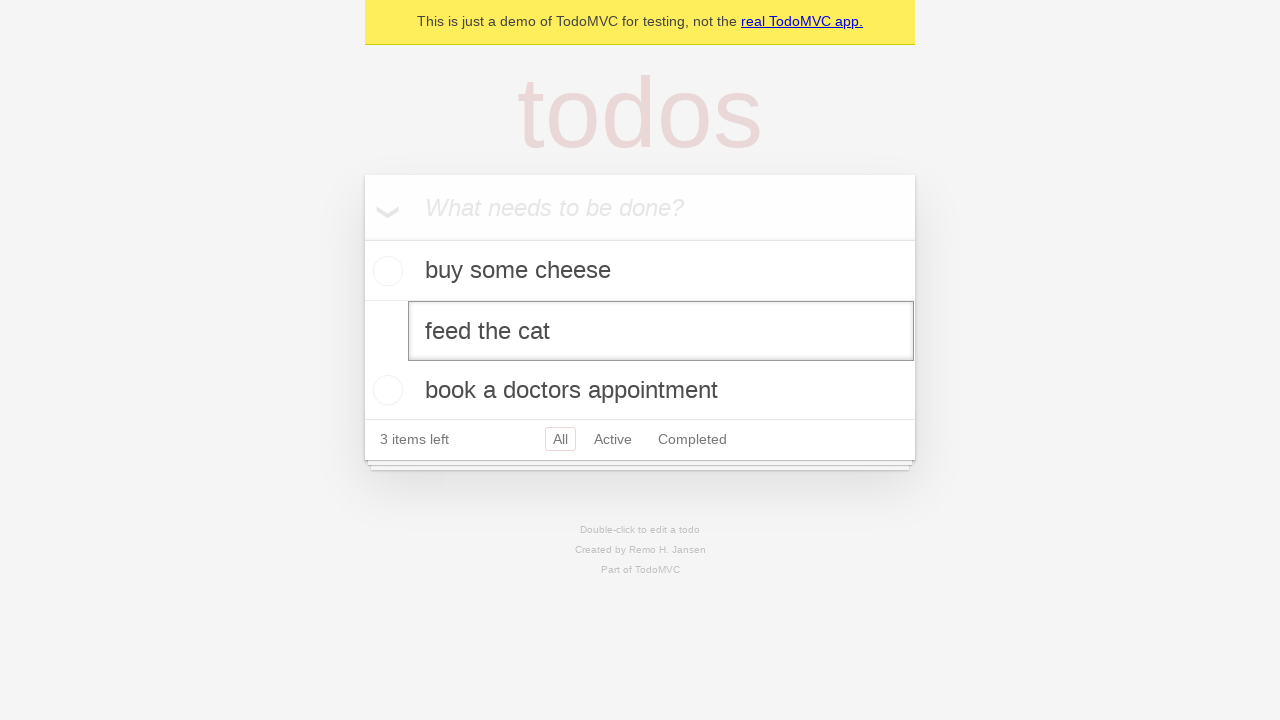

Filled edit field with new text 'buy some sausages' on internal:testid=[data-testid="todo-item"s] >> nth=1 >> internal:role=textbox[nam
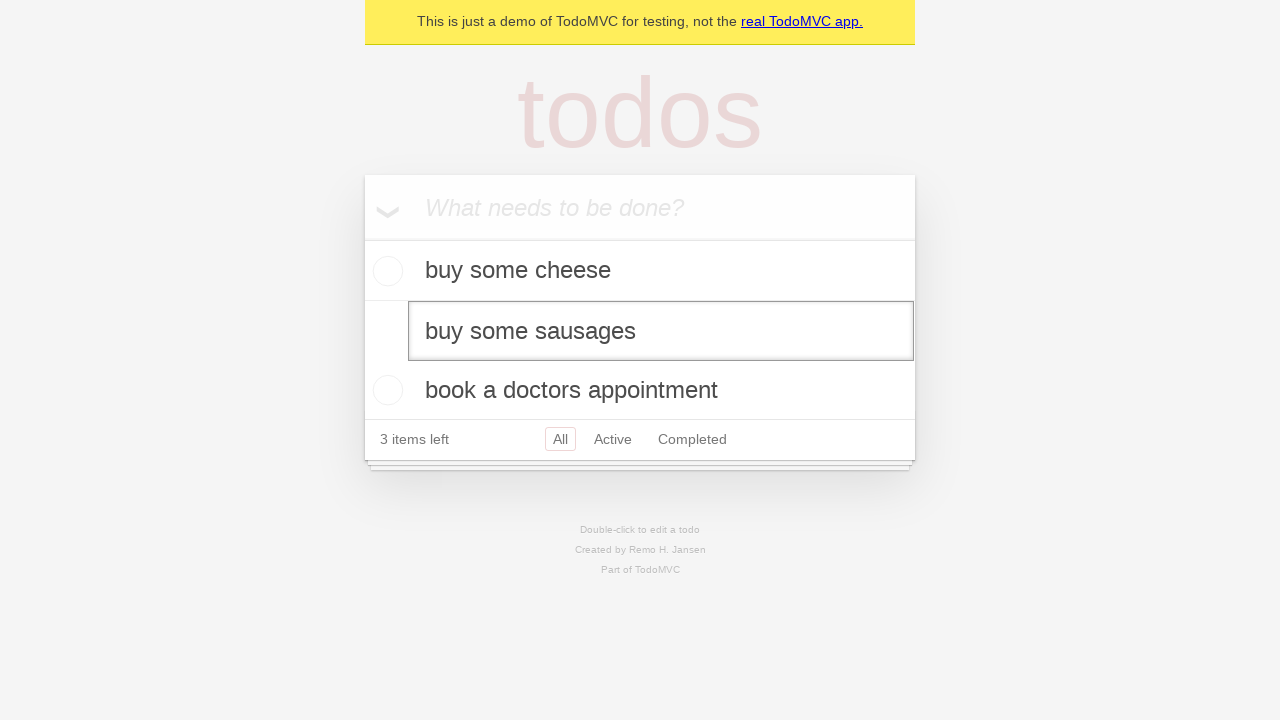

Pressed Escape to cancel edits and revert changes on internal:testid=[data-testid="todo-item"s] >> nth=1 >> internal:role=textbox[nam
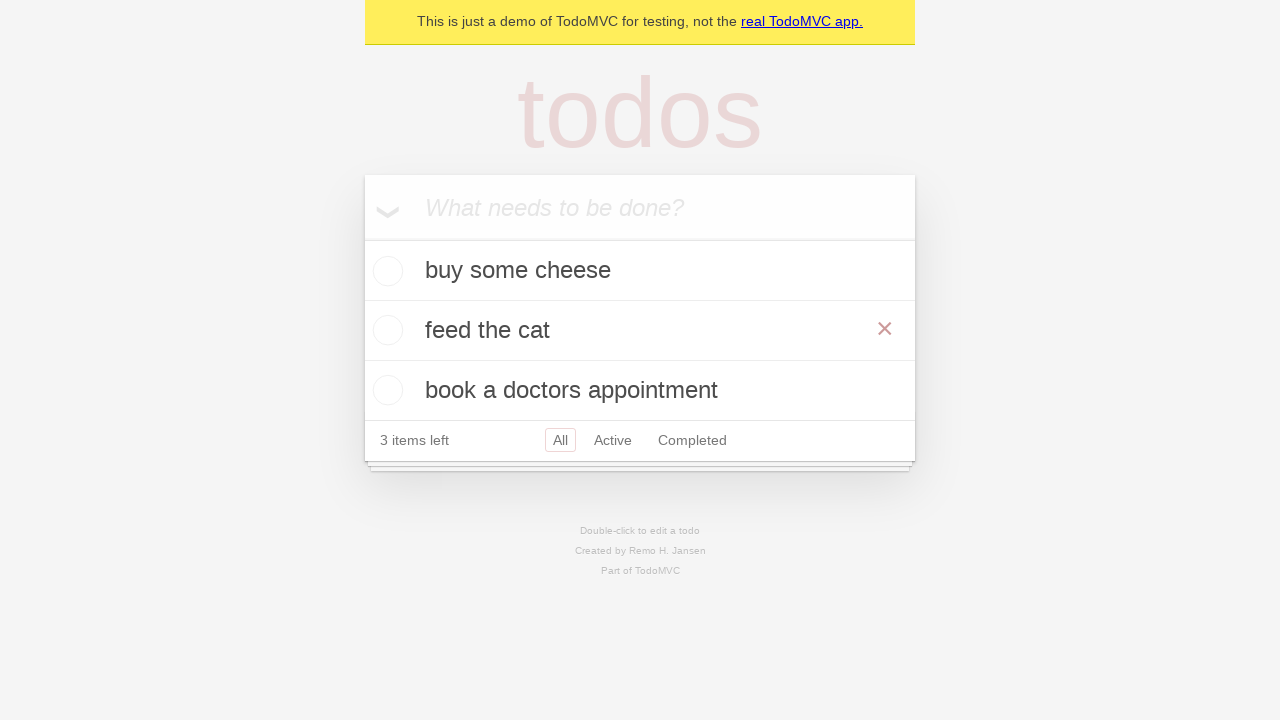

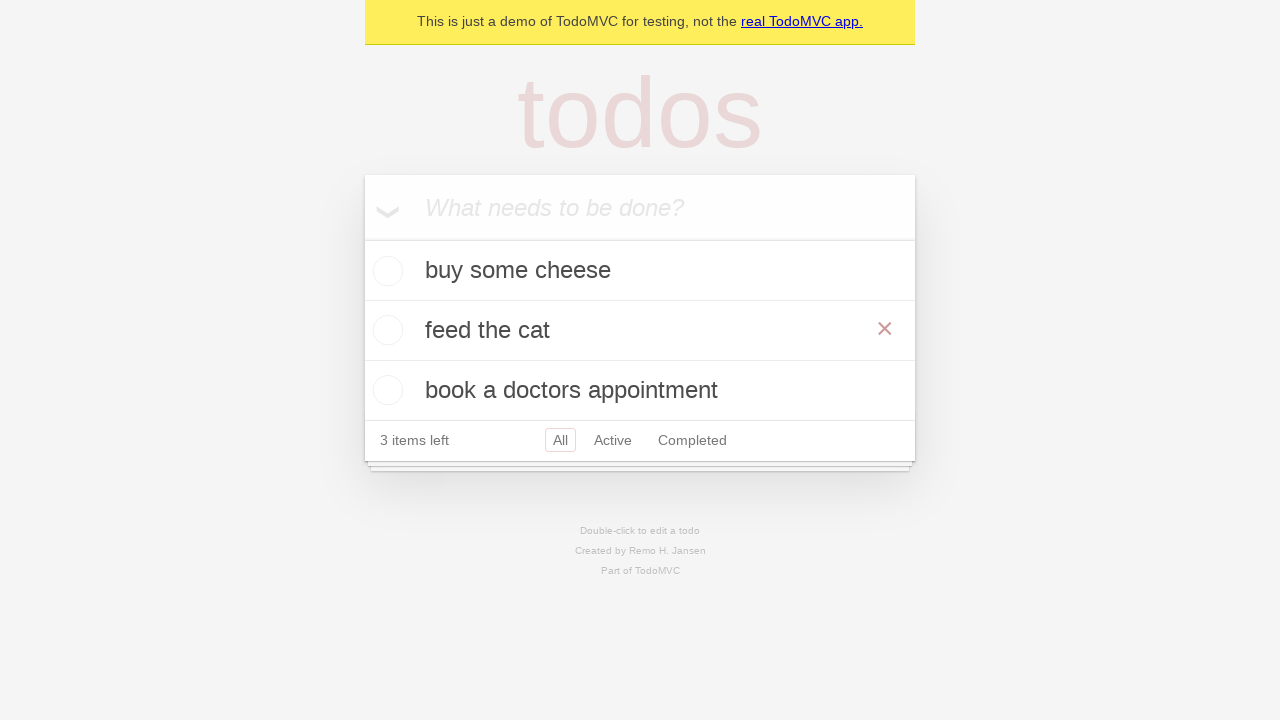